Tests basic alert notification by clicking a button to trigger an alert and accepting it

Starting URL: https://demoqa.com/alerts

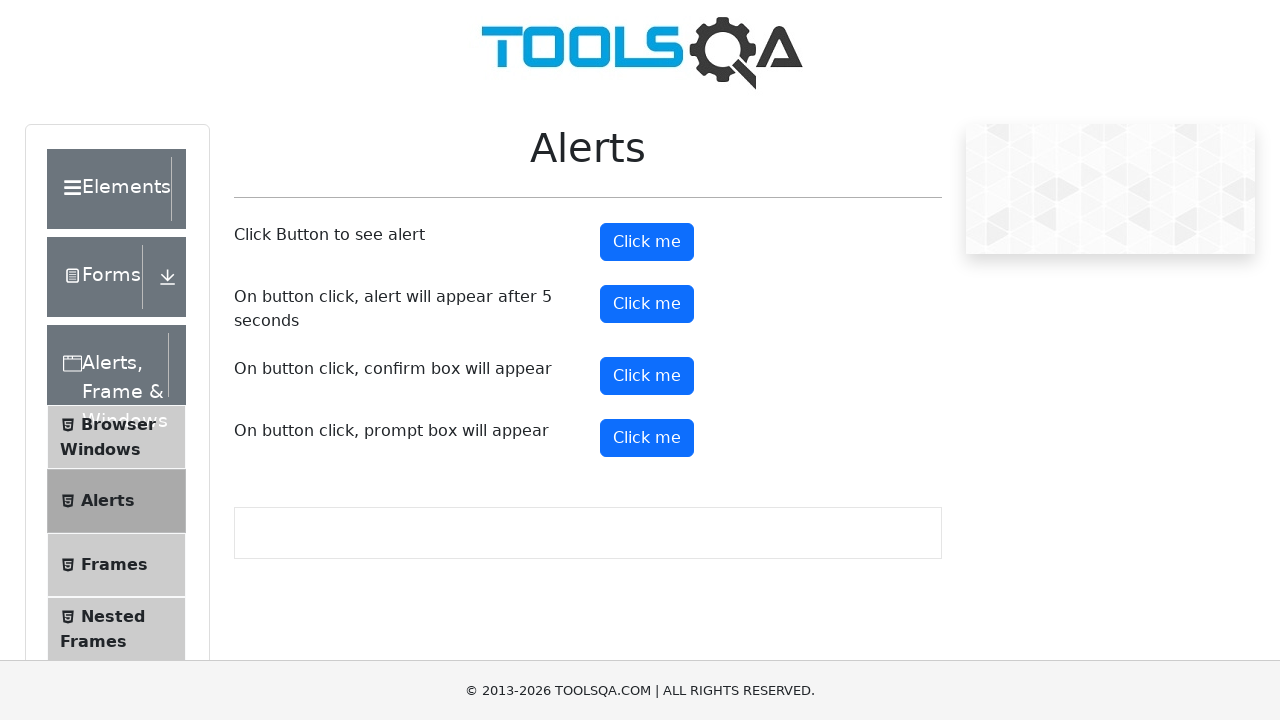

Clicked alert button to trigger alert notification at (647, 242) on #alertButton
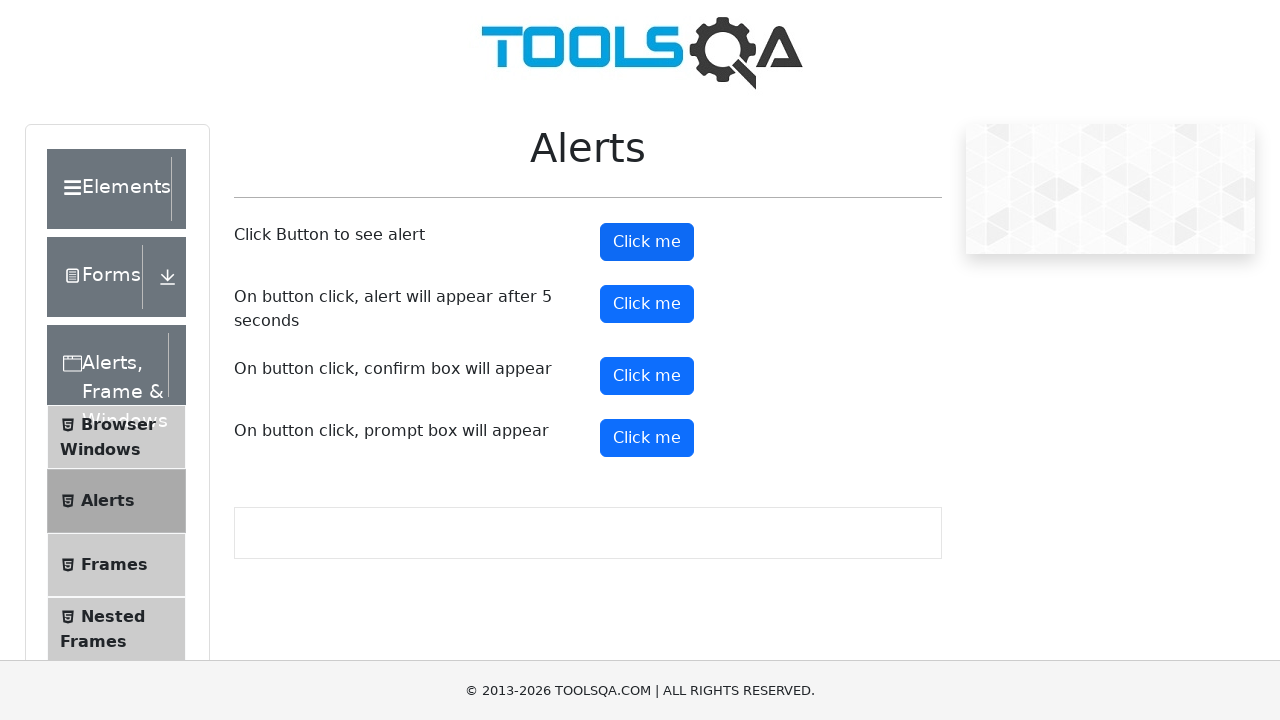

Set up dialog handler to accept alert
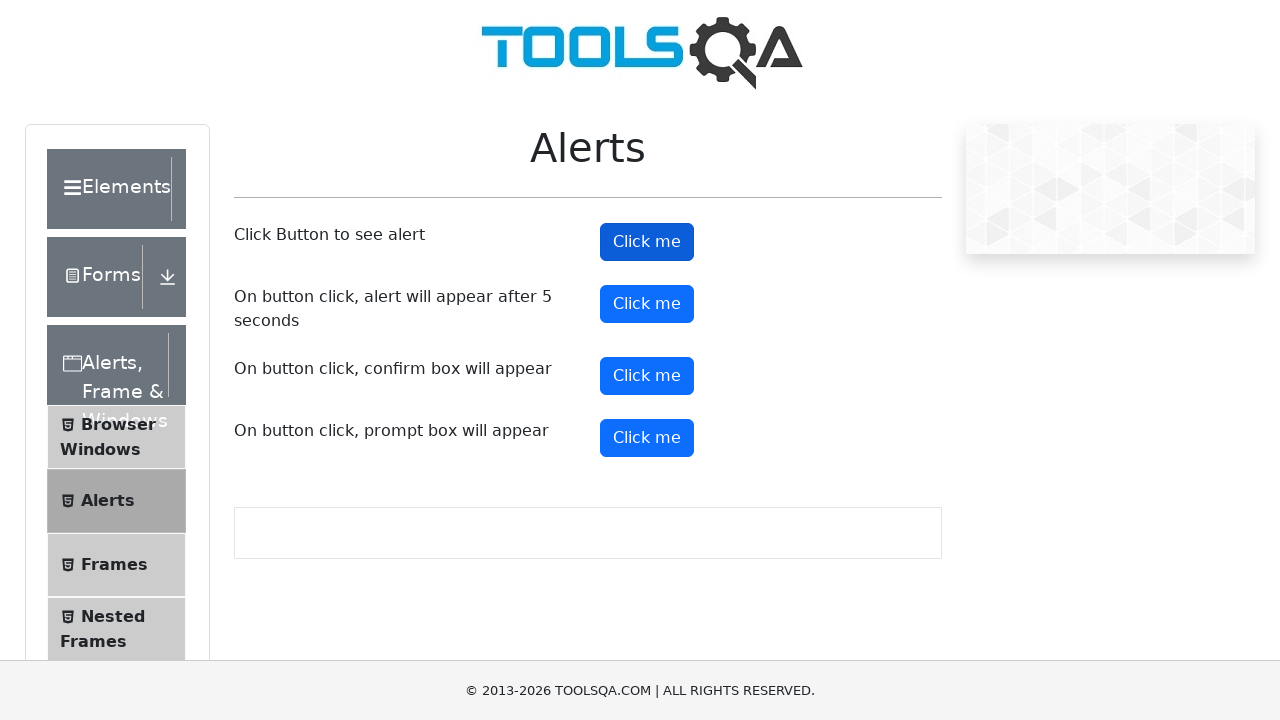

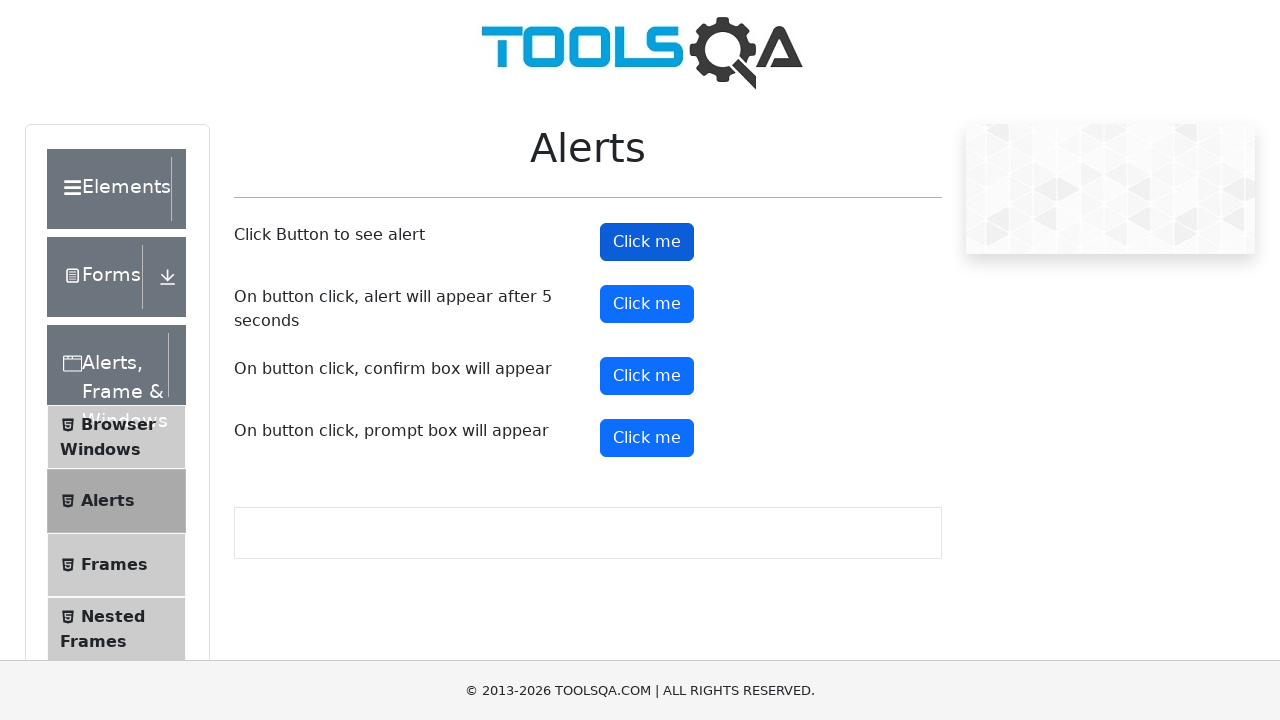